Tests a registration form by filling in personal details (name, email, password, phone, date of birth), selecting gender, department, job title, and programming language preferences, then submitting and verifying the success message.

Starting URL: https://practice.cydeo.com/registration_form

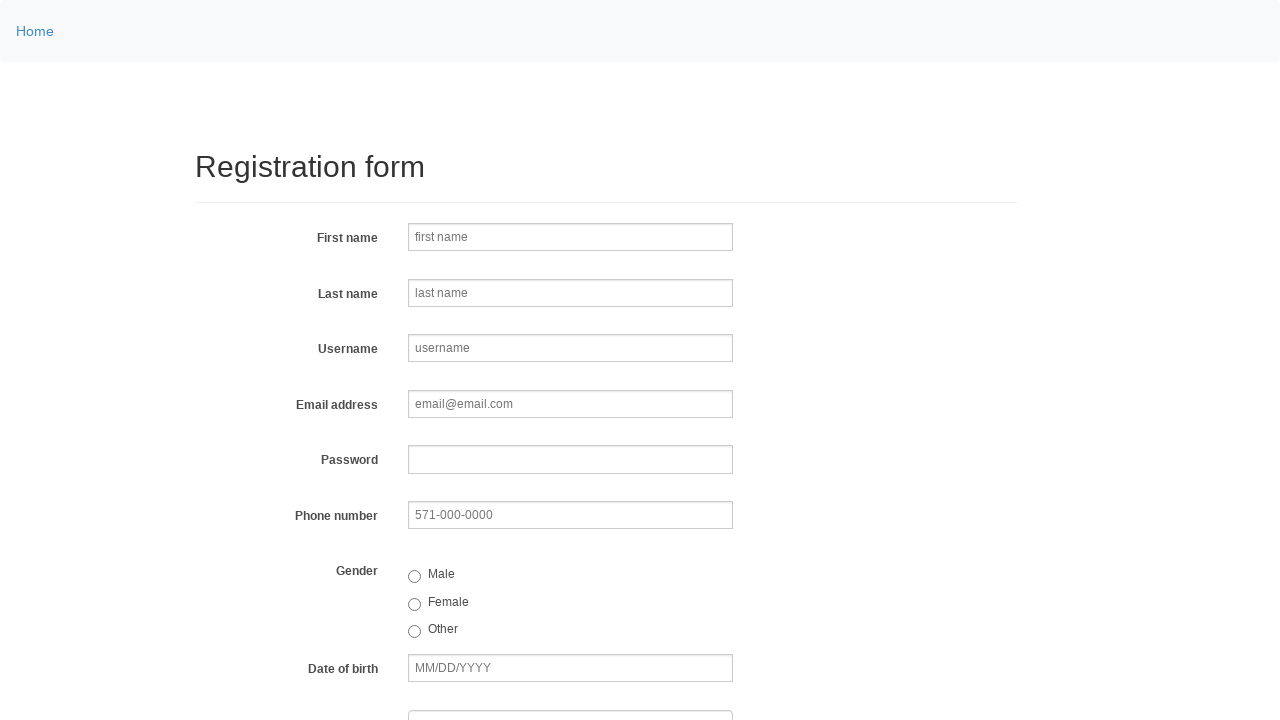

Filled first name field with 'Michael' on input[name='firstname']
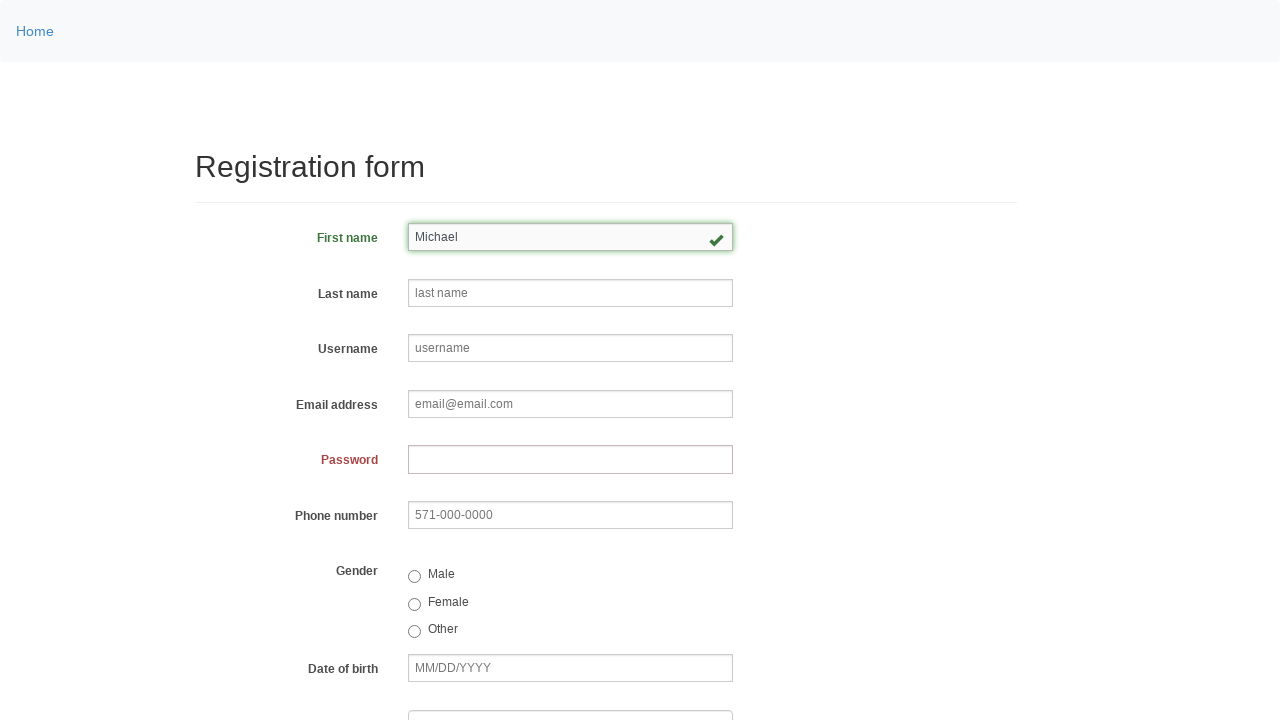

Filled last name field with 'Johnson' on input[name='lastname']
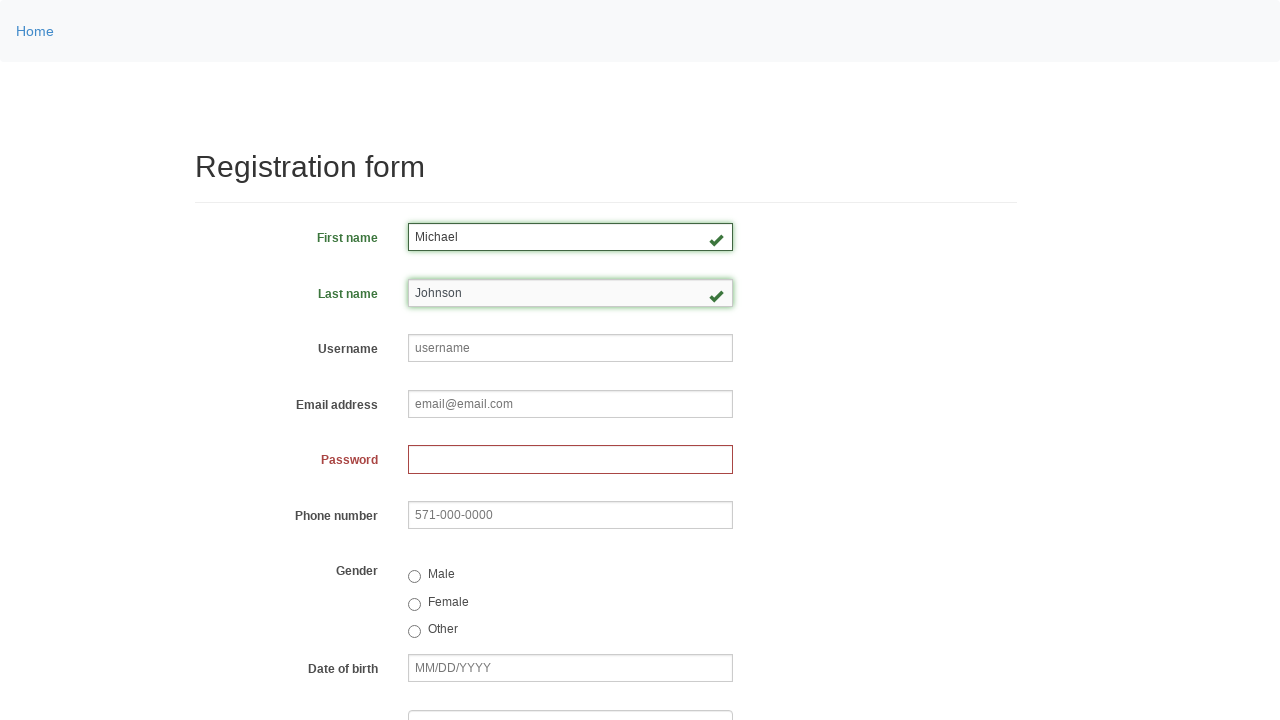

Filled username field with 'mjohnson847' on input[name='username']
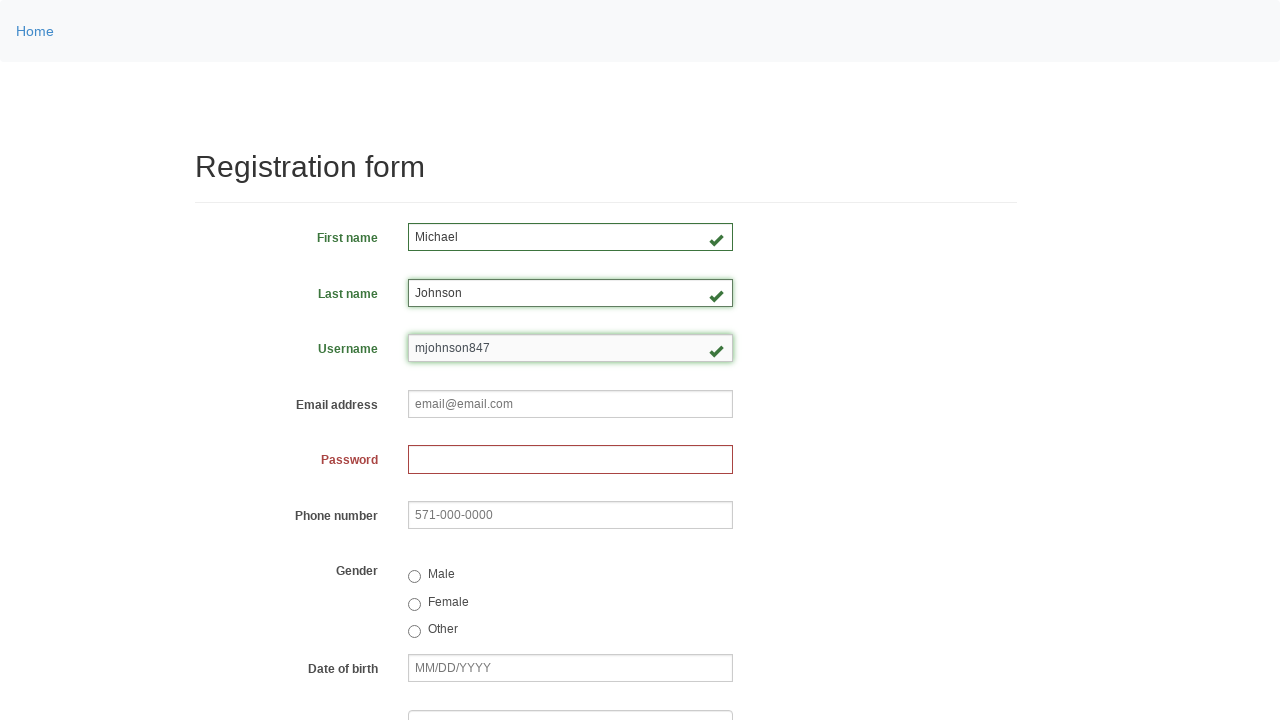

Filled email field with 'michael.johnson847@example.com' on input[name='email']
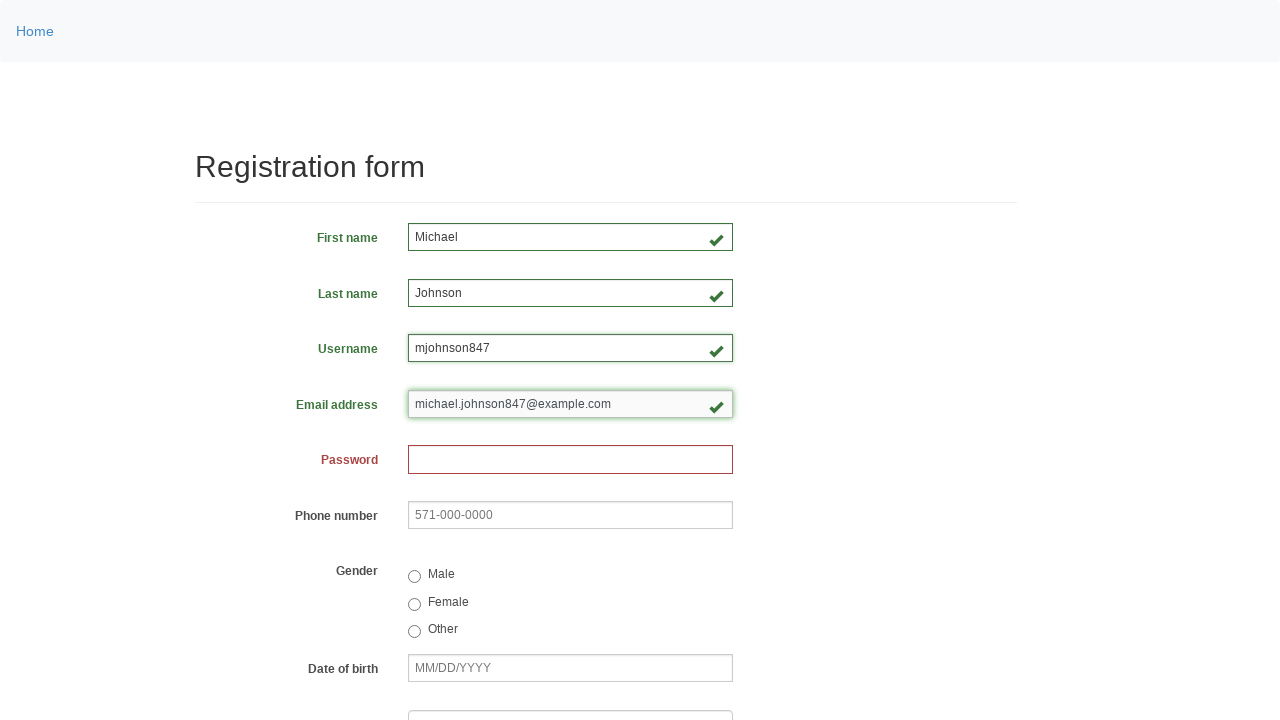

Filled password field with 'SecurePass123!' on input[name='password']
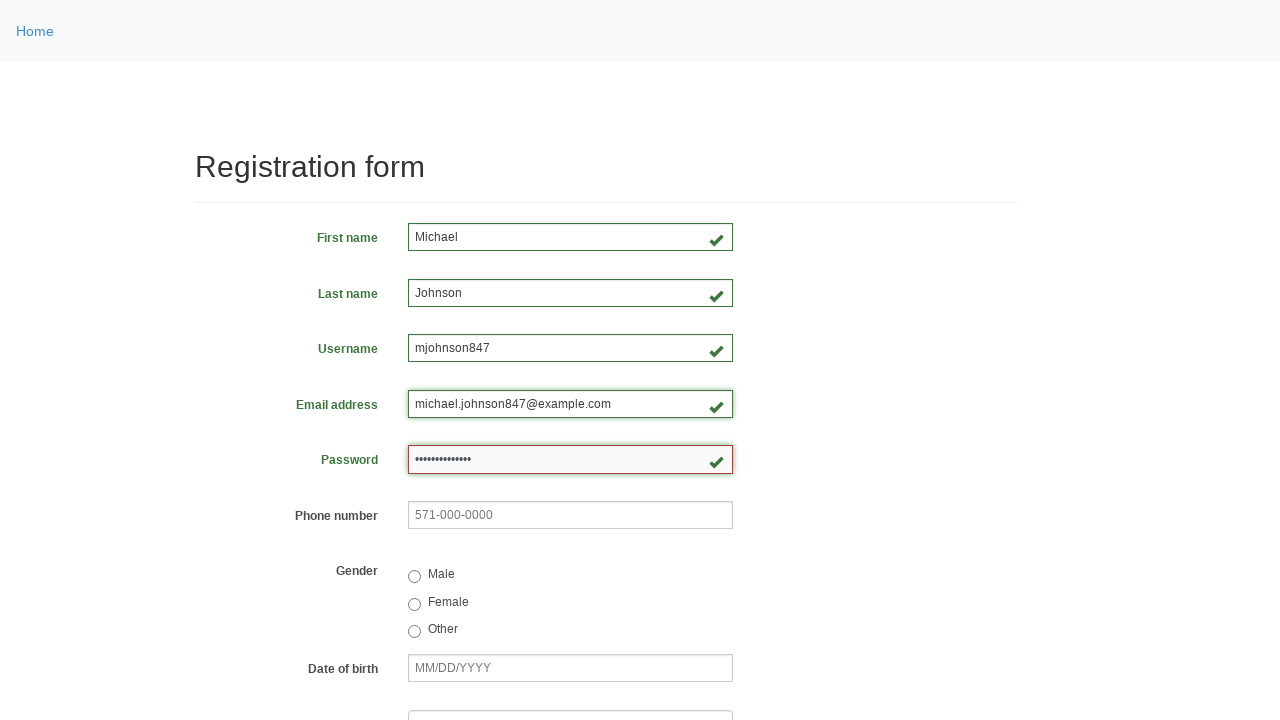

Filled phone number field with '571-234-5678' on input[name='phone']
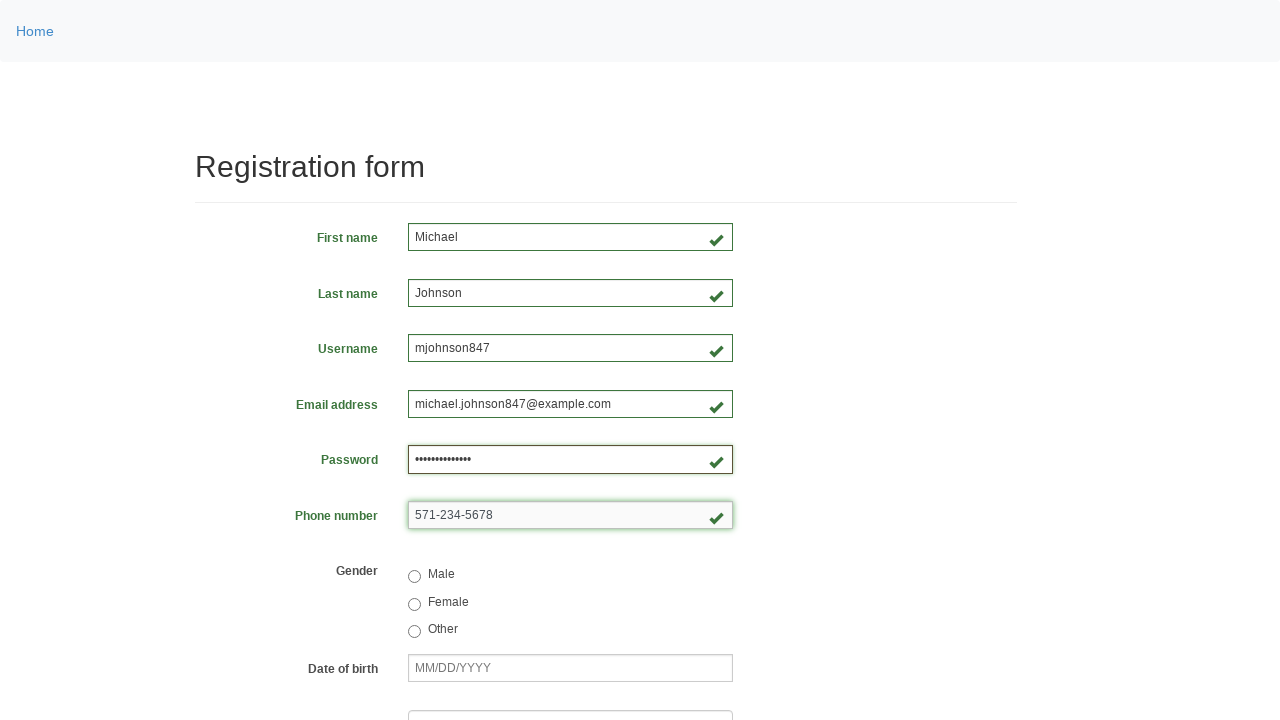

Selected gender by clicking first radio button at (414, 577) on input[type='radio'] >> nth=0
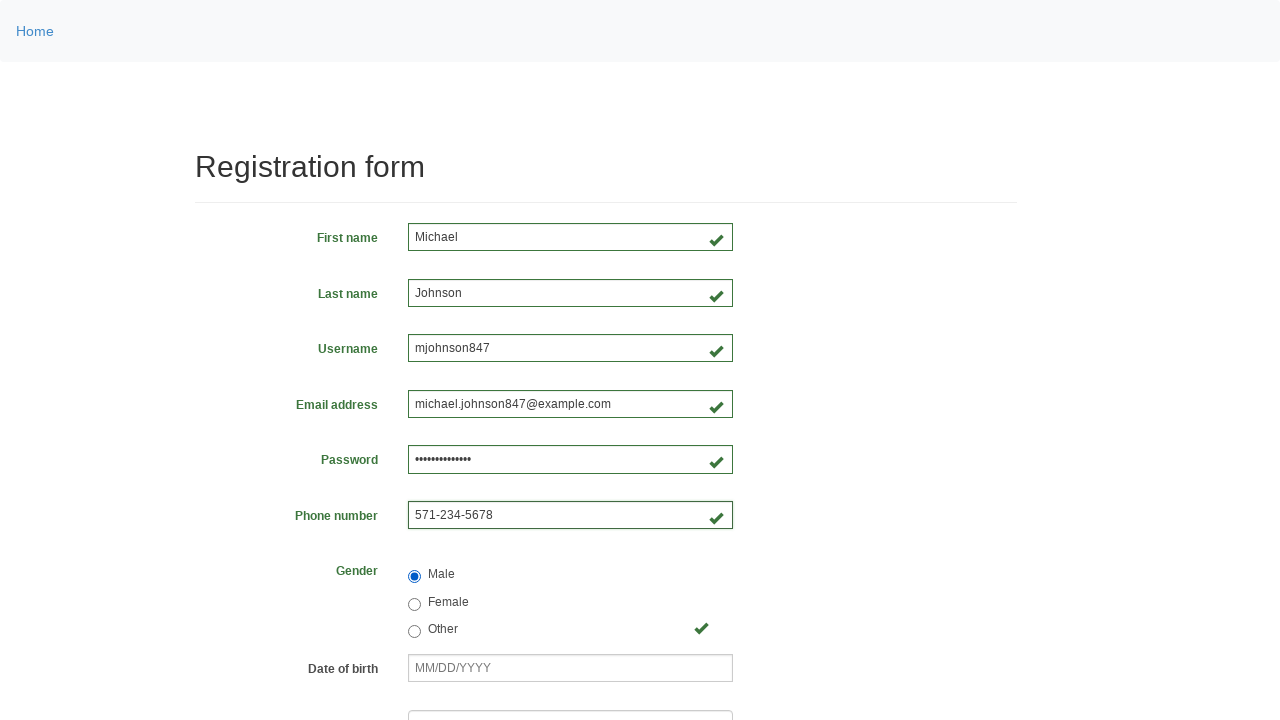

Filled date of birth field with '05/15/1990' on input[name='birthday']
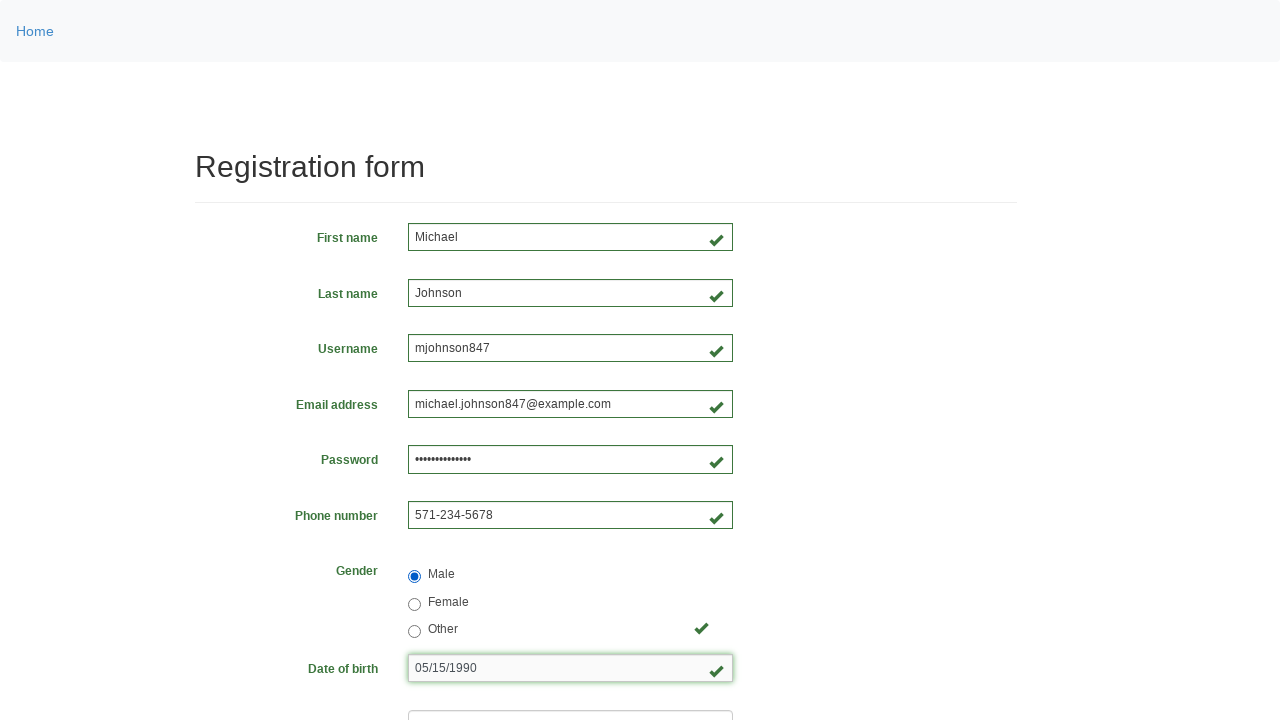

Selected department option at index 3 on select[name='department']
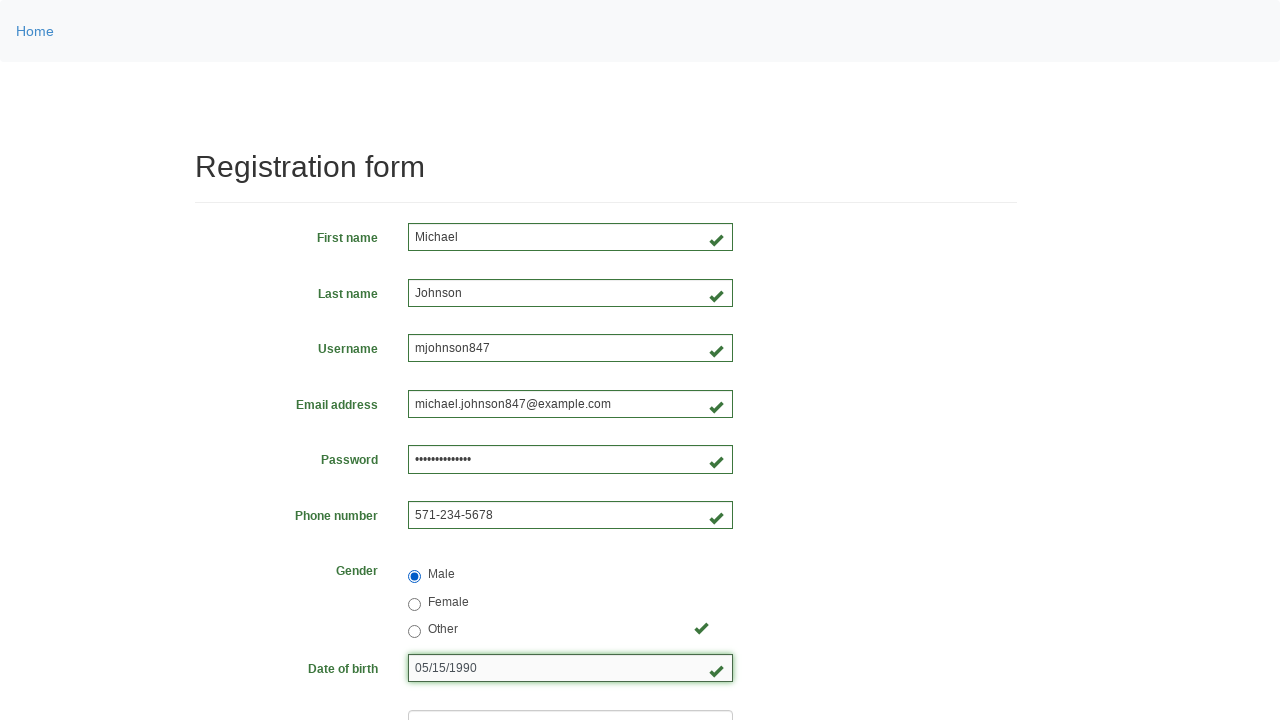

Selected job title option at index 2 on select[name='job_title']
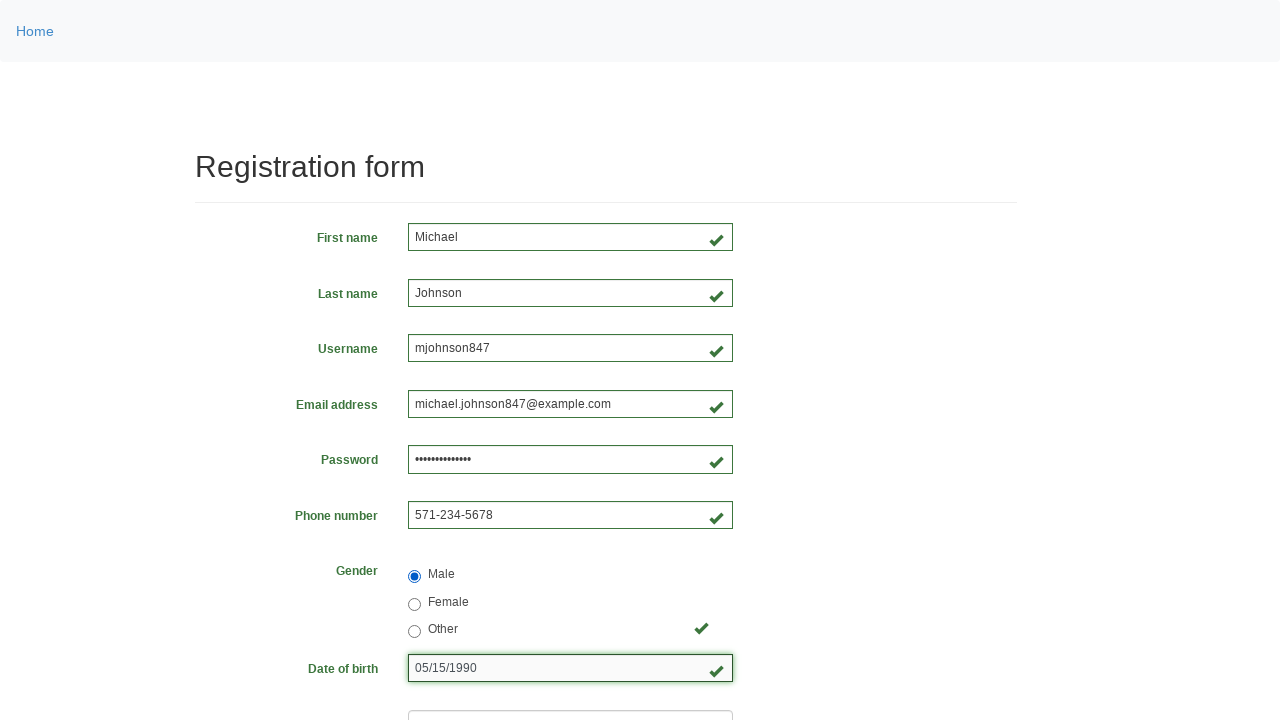

Selected first programming language checkbox at (414, 468) on input.form-check-input >> nth=0
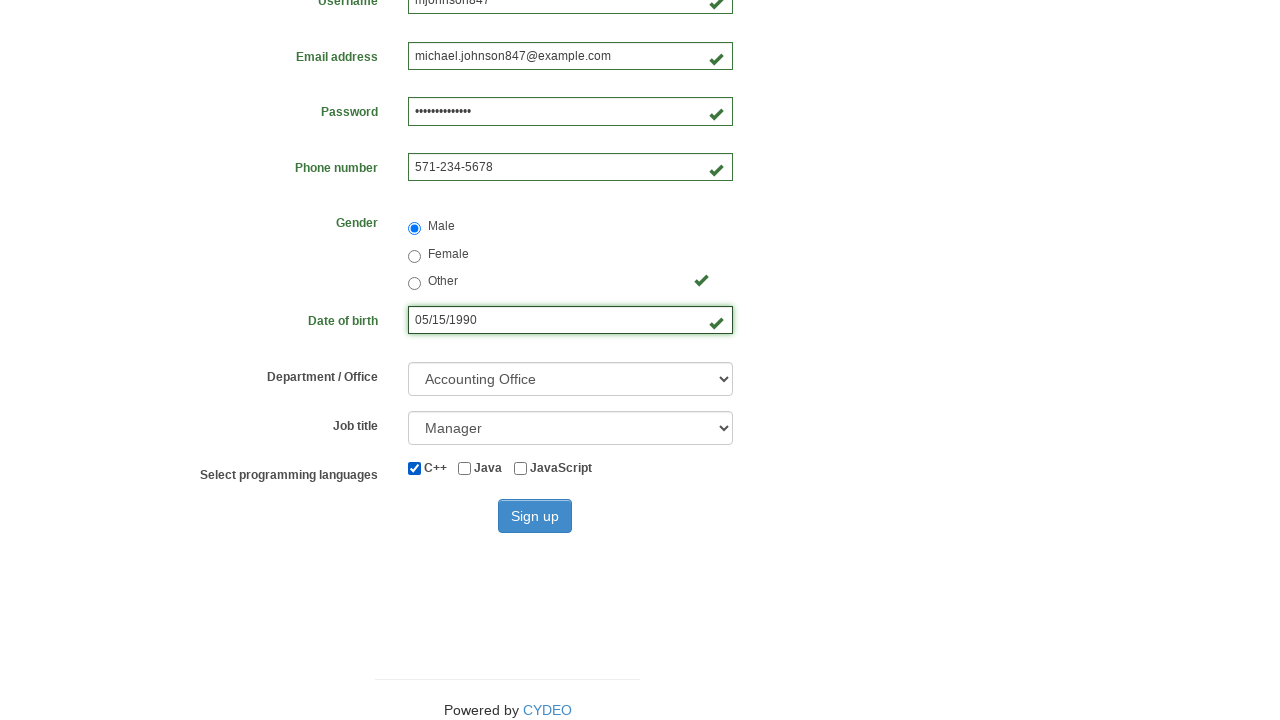

Clicked sign up button at (535, 516) on #wooden_spoon
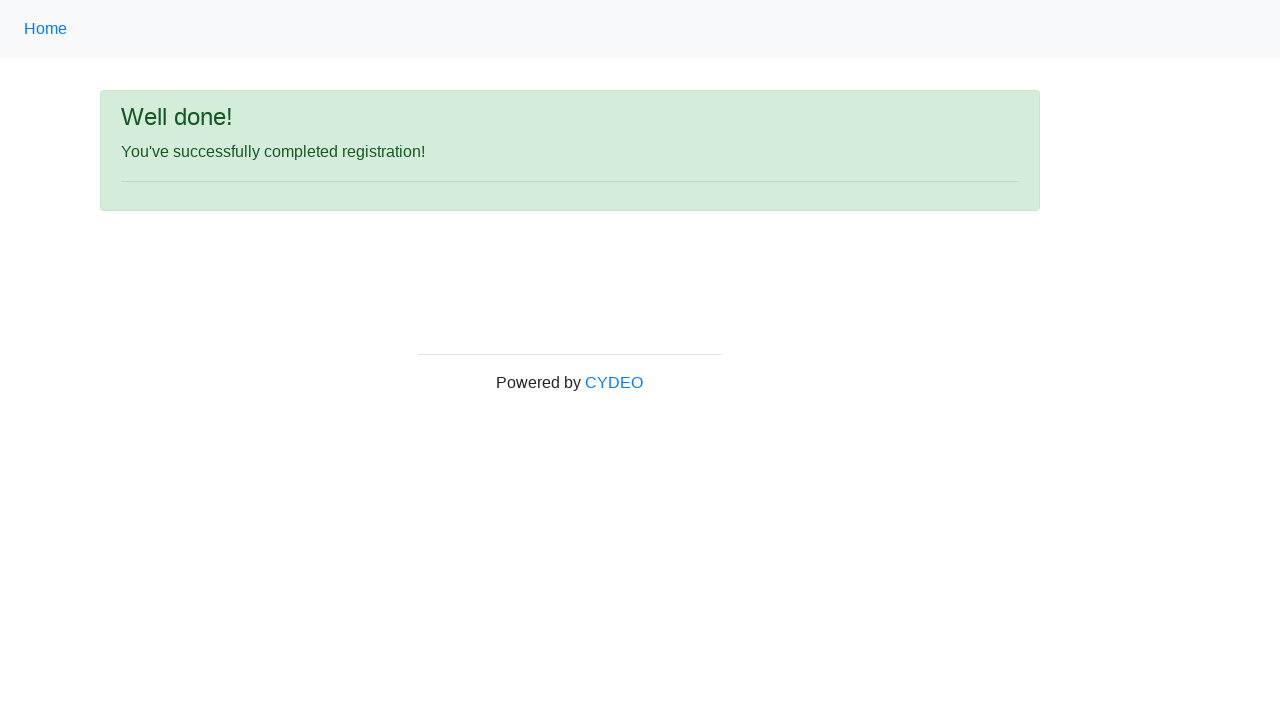

Waited for success message element to load
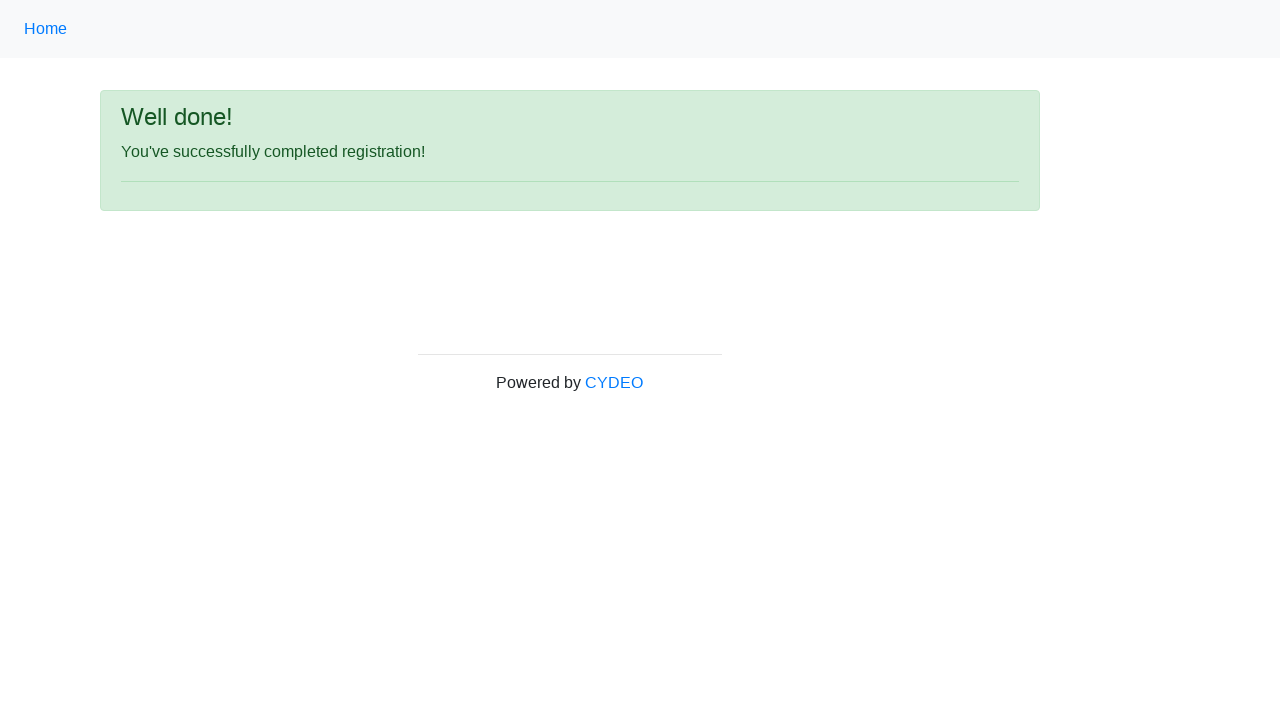

Retrieved success message text
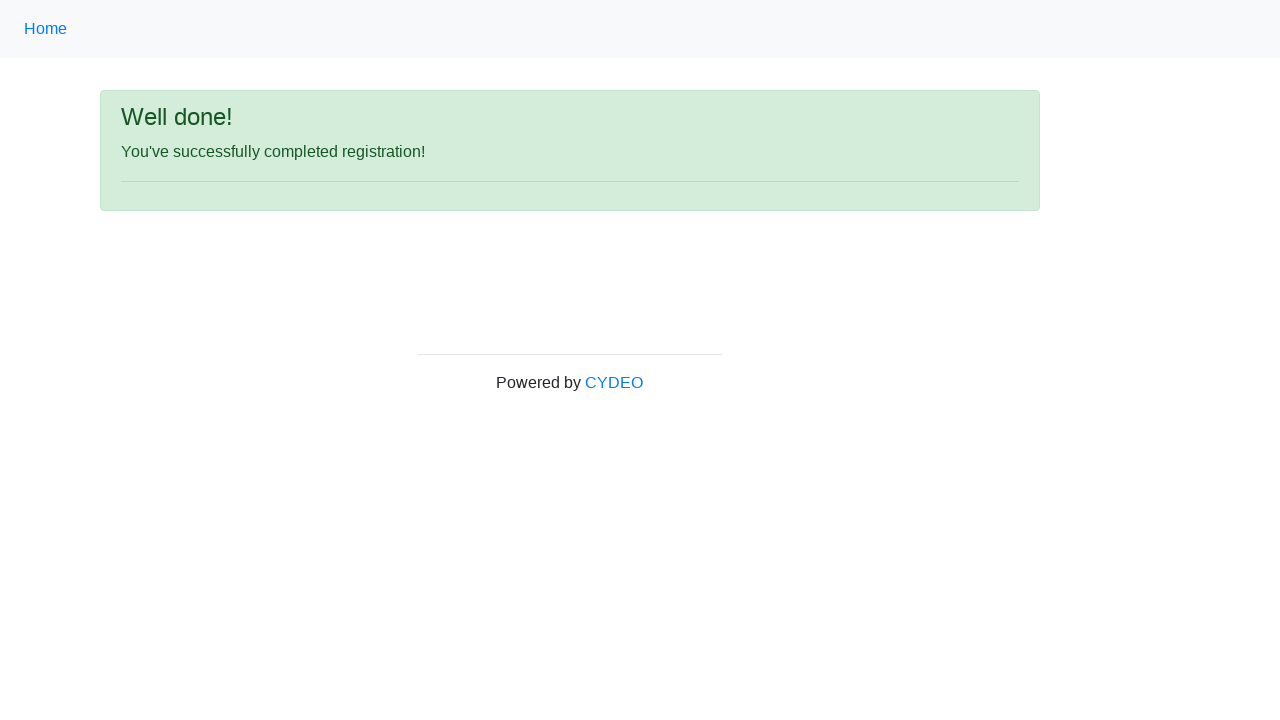

Verified success message: 'You've successfully completed registration!'
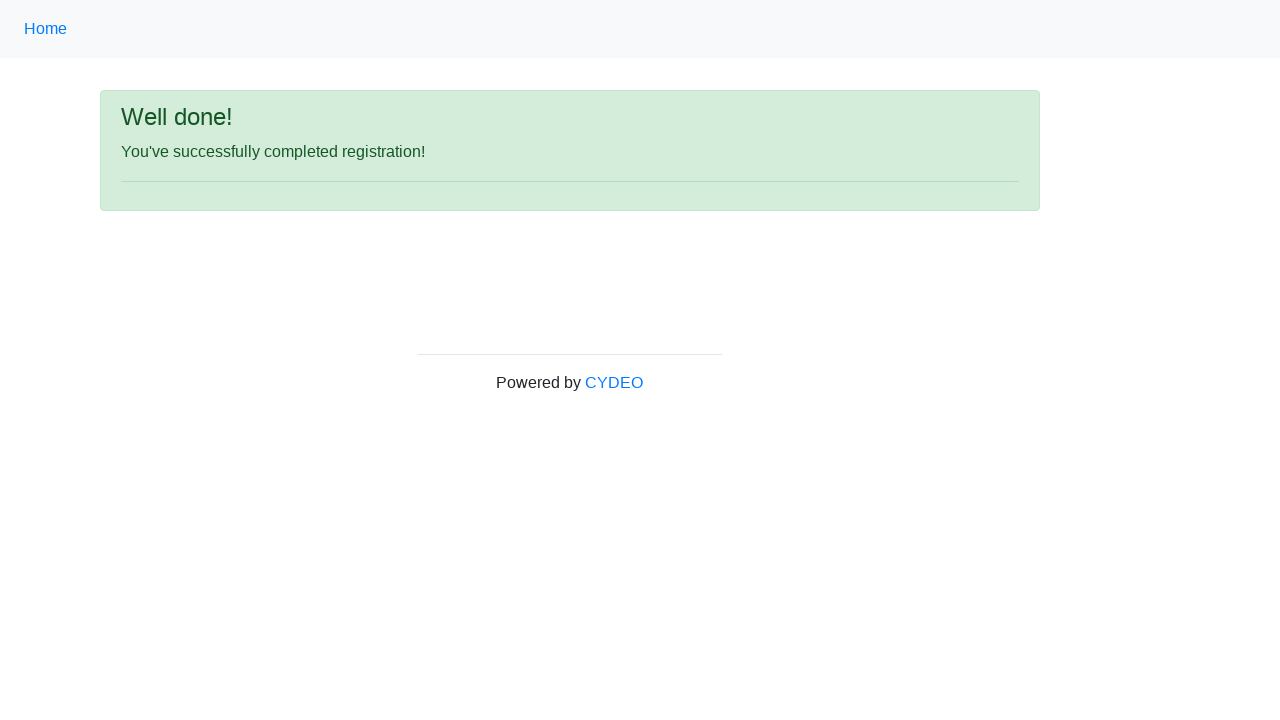

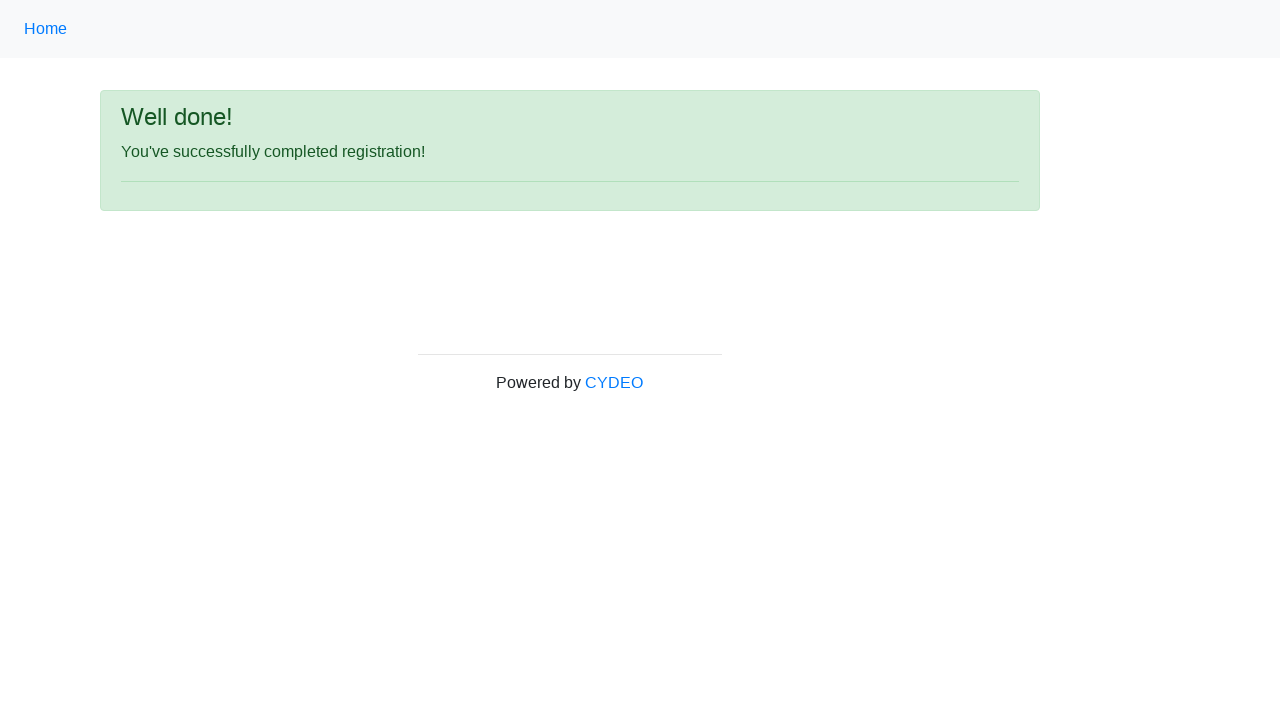